Navigates to two different xkcd comic pages and verifies the title text on each page

Starting URL: https://xkcd.com/1406/

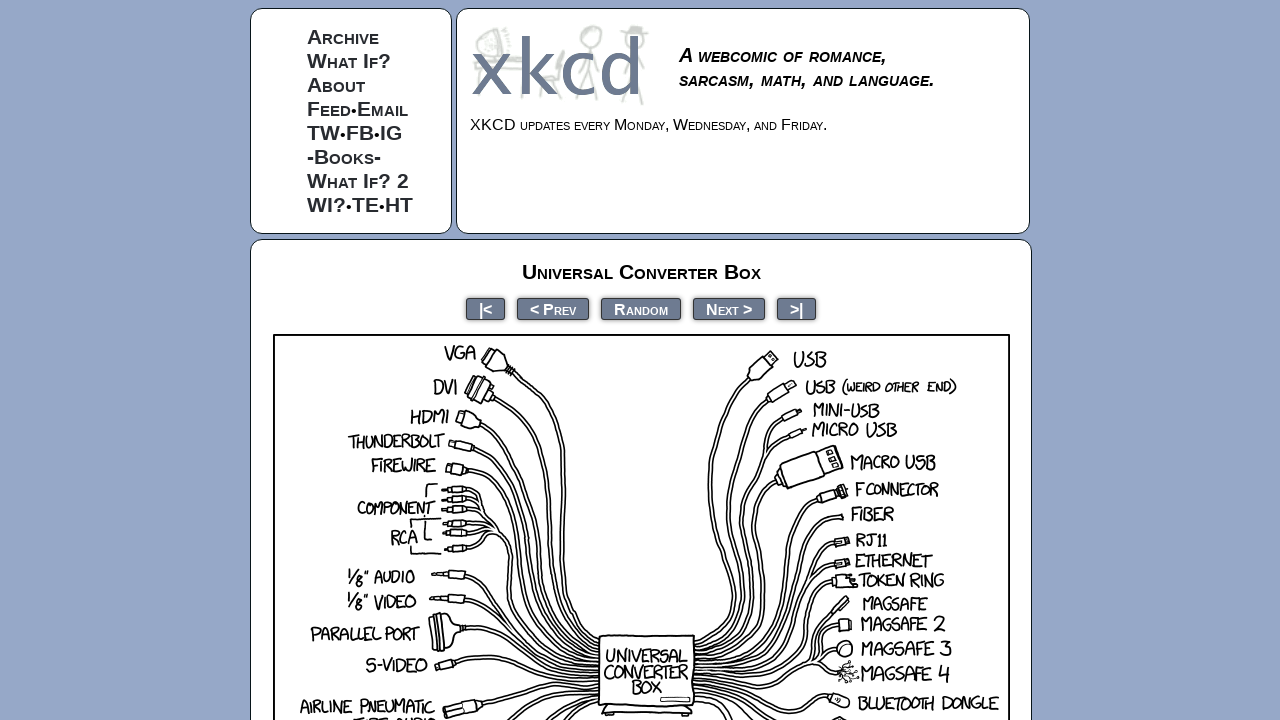

Waited for title element to load on first comic page (xkcd 1406)
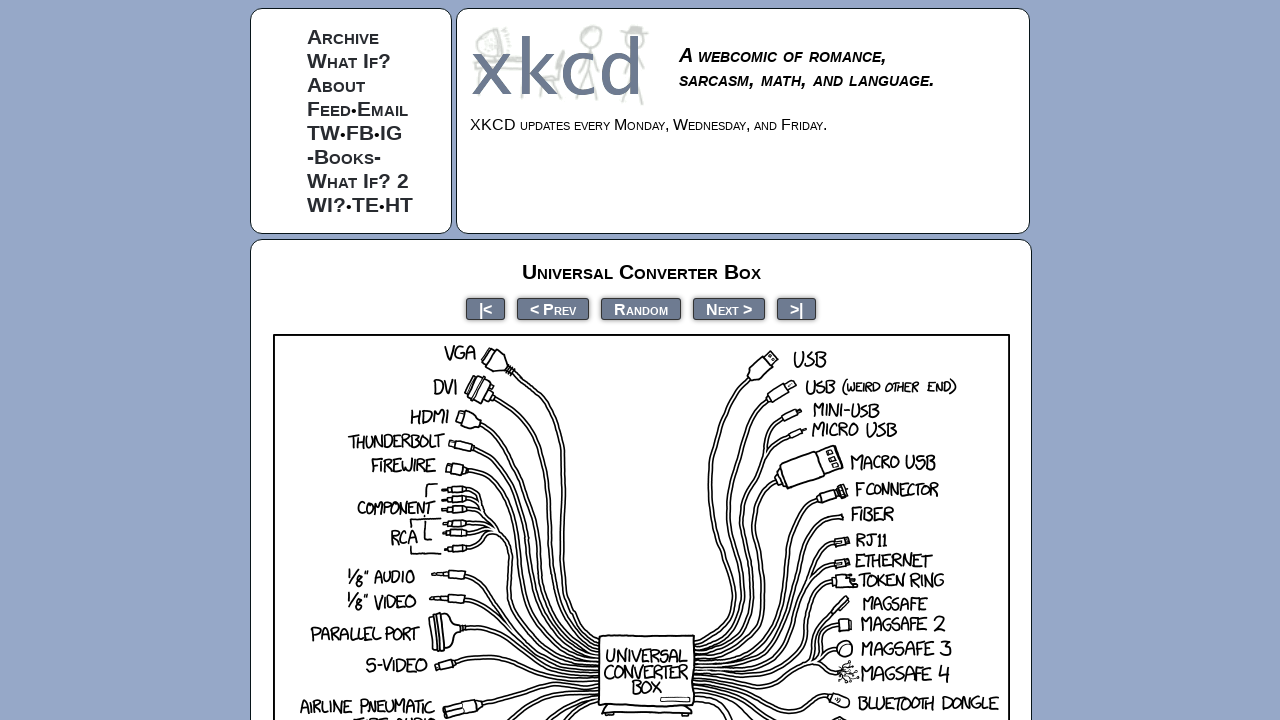

Verified first comic title contains 'Universal Converter Box'
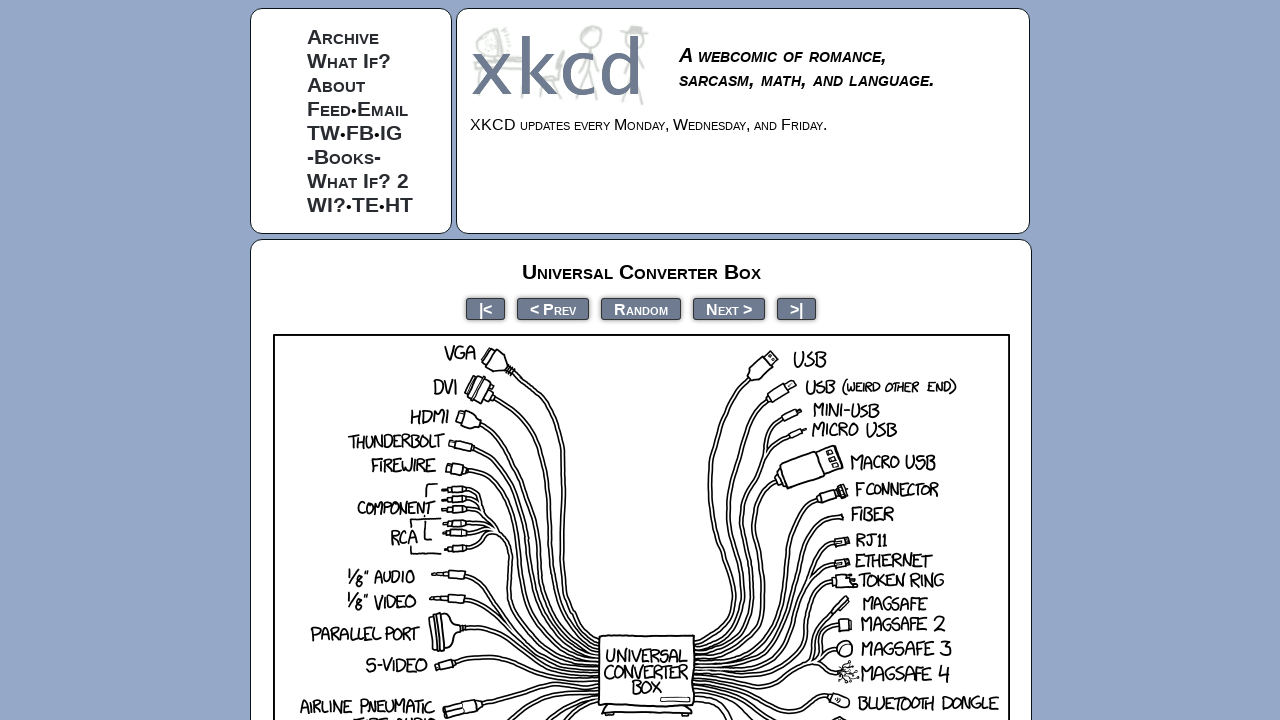

Navigated to second comic page (xkcd 608)
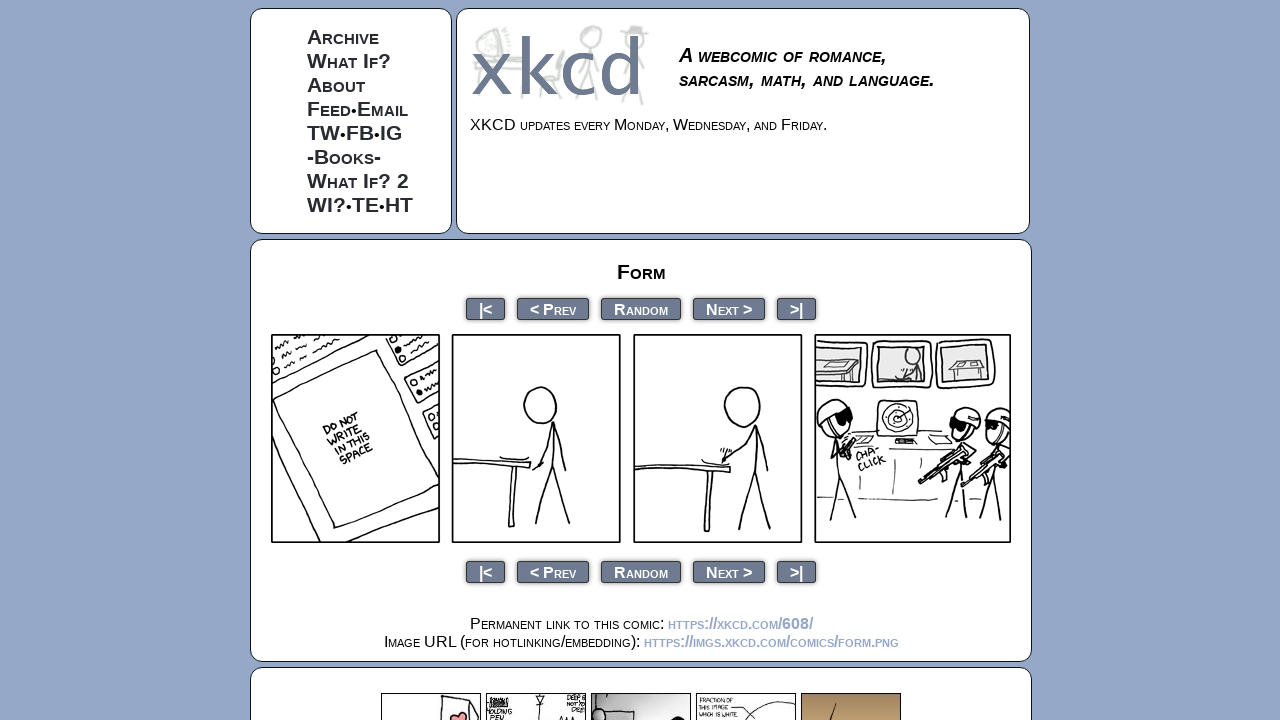

Waited for title element to load on second comic page
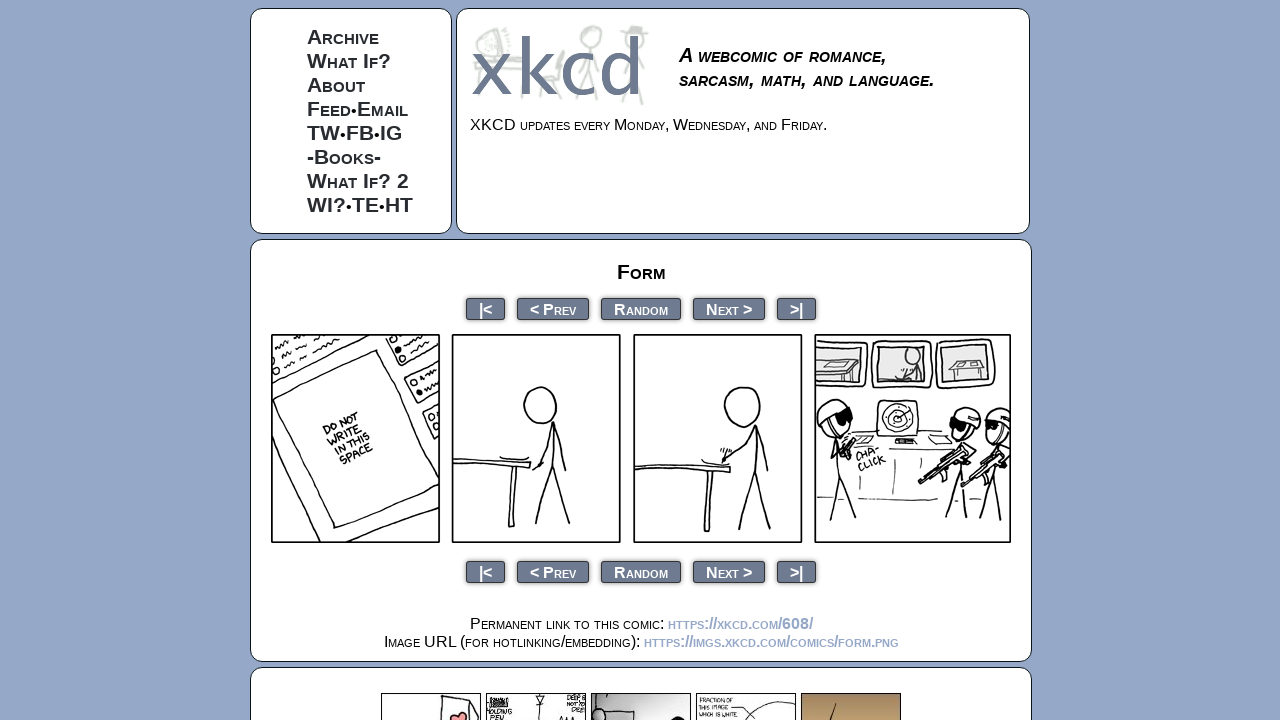

Verified second comic title contains 'Form'
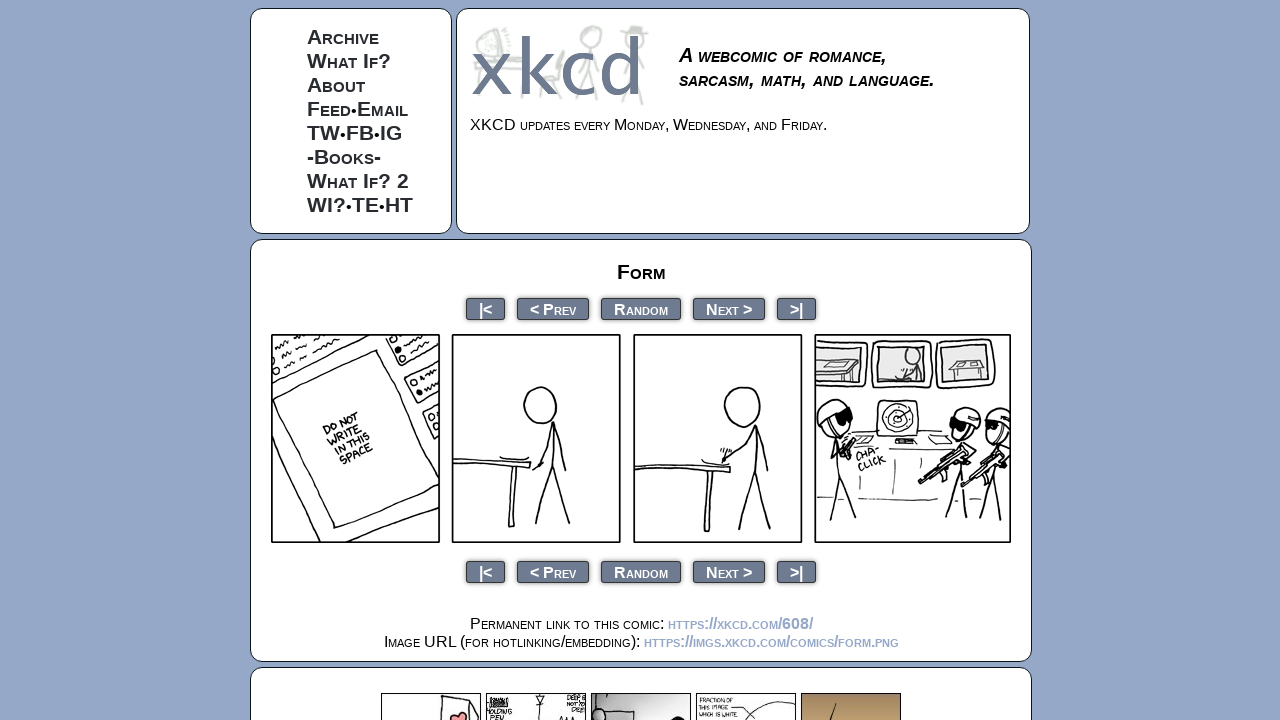

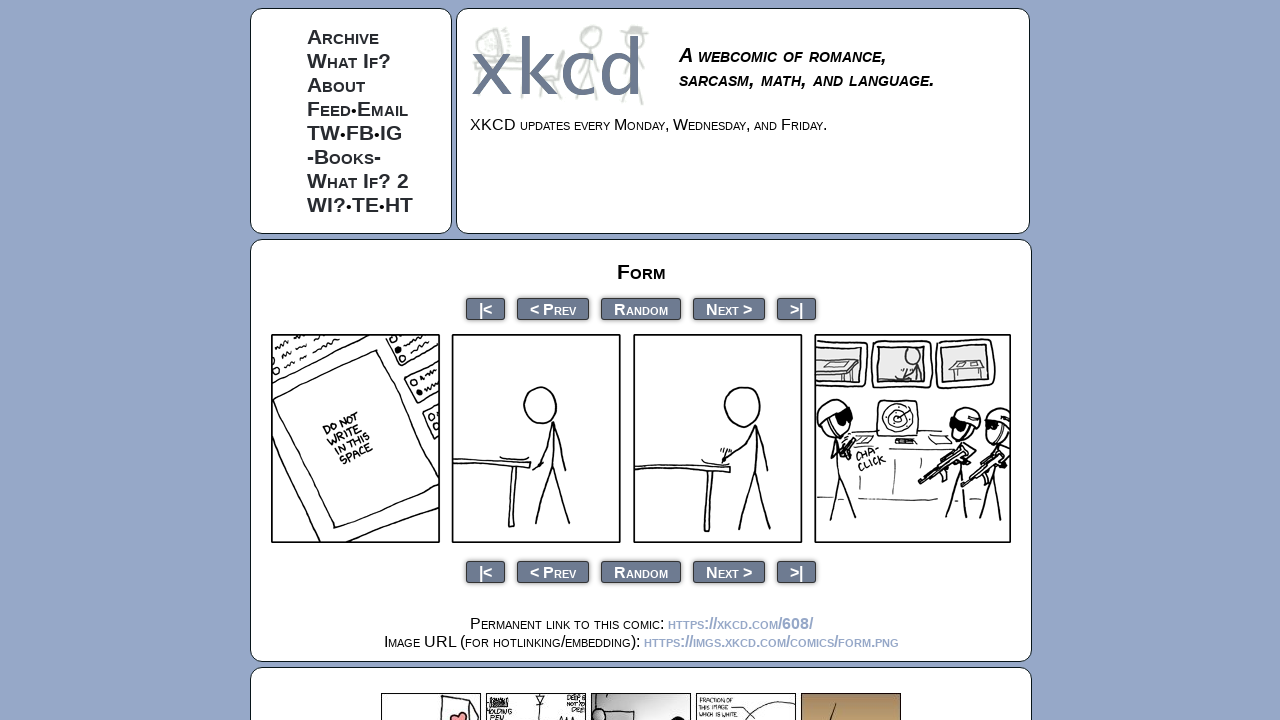